Navigates to GeeksForGeeks tutorial website and verifies the page loads successfully

Starting URL: https://www.geeksforgeeks.org

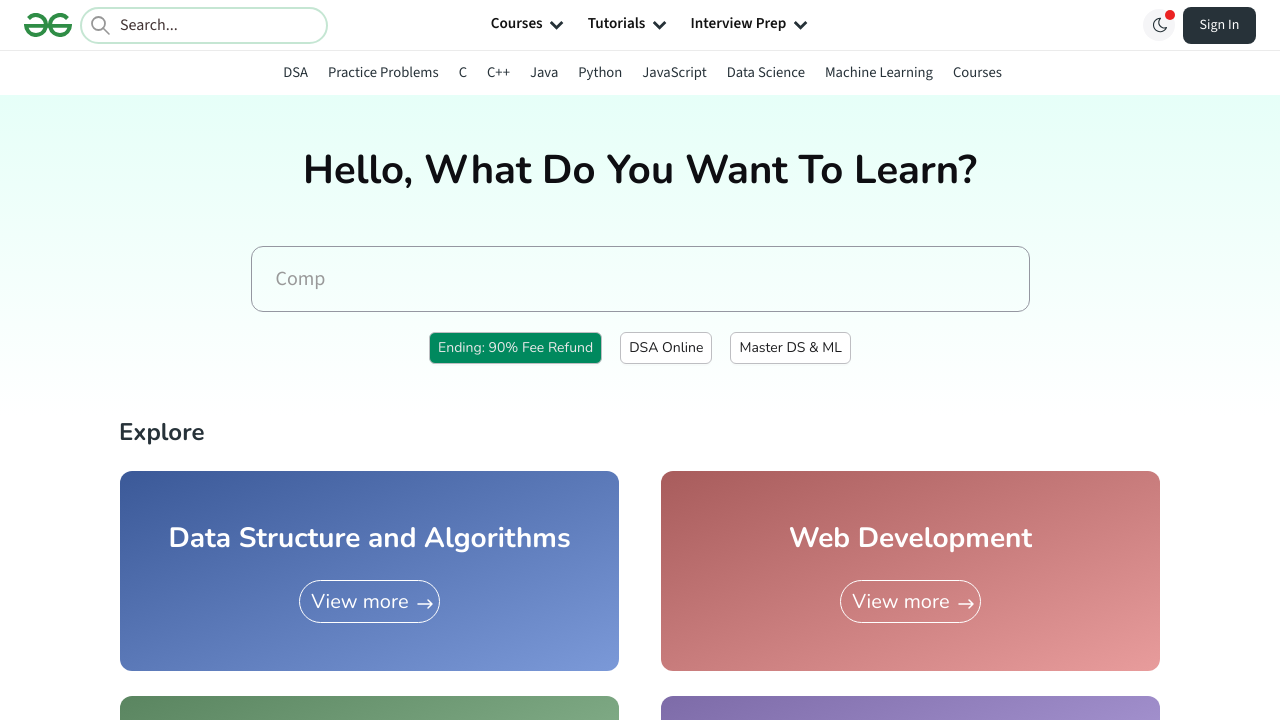

Waited for page DOM to be fully loaded
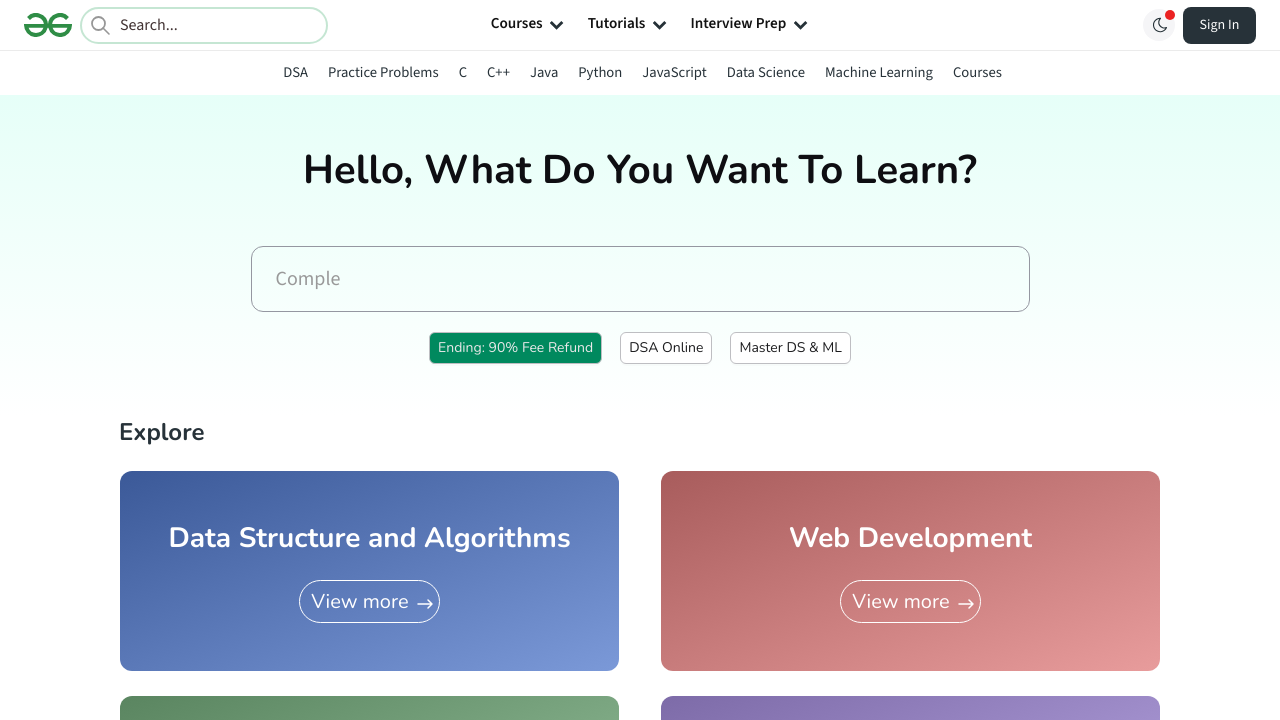

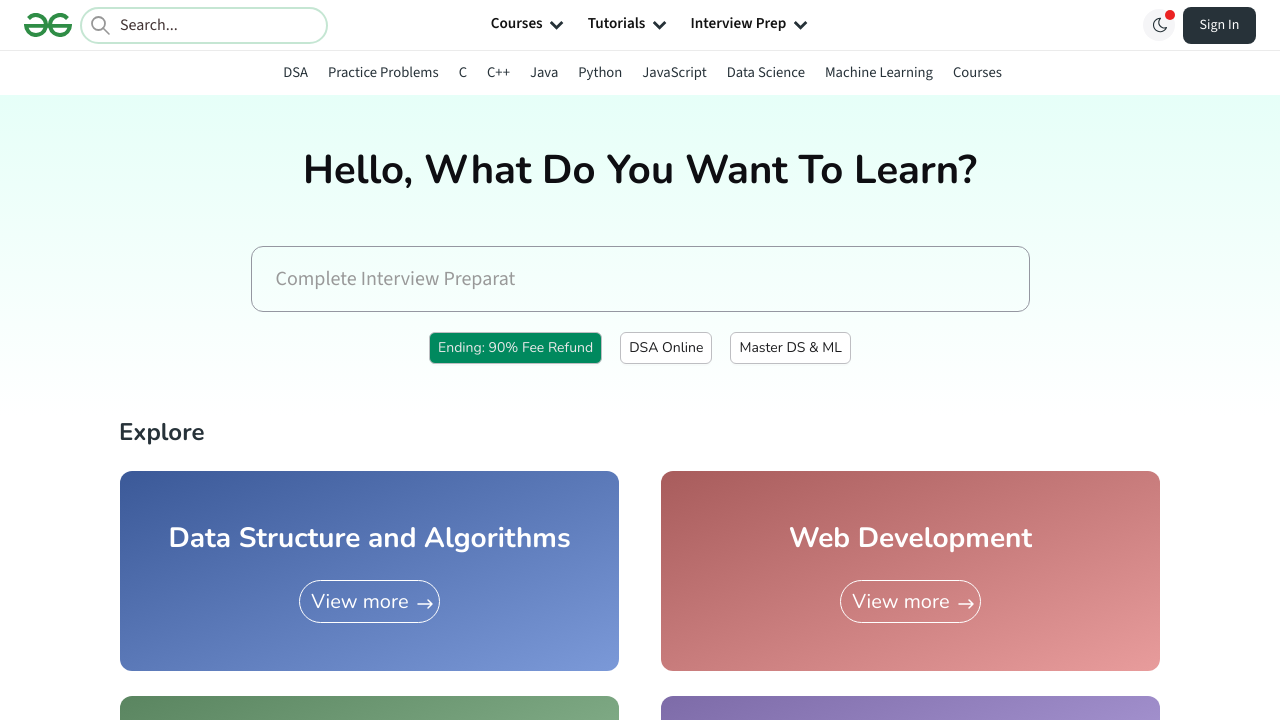